Opens a scrollable modal by clicking a button (SCROLL variant)

Starting URL: https://applitools.github.io/demo/TestPages/FramesTestPage/

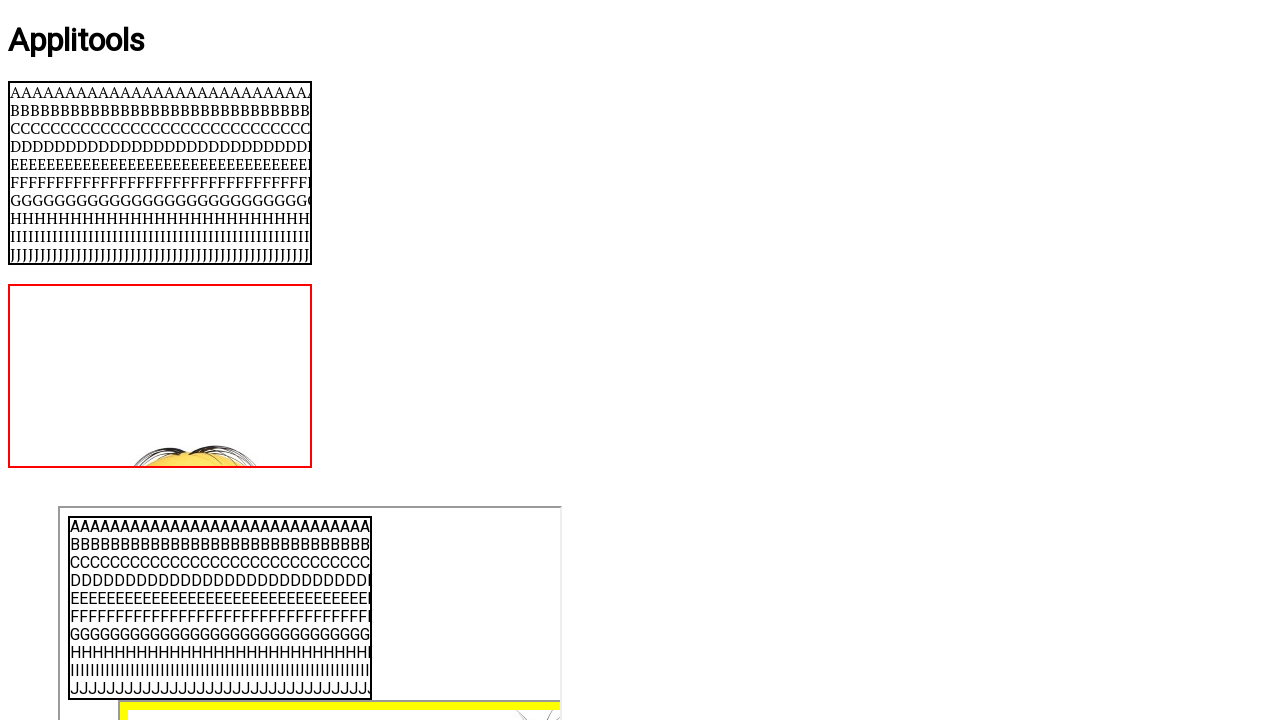

Clicked centered button to open scrollable modal (SCROLL variant) at (640, 361) on #centered
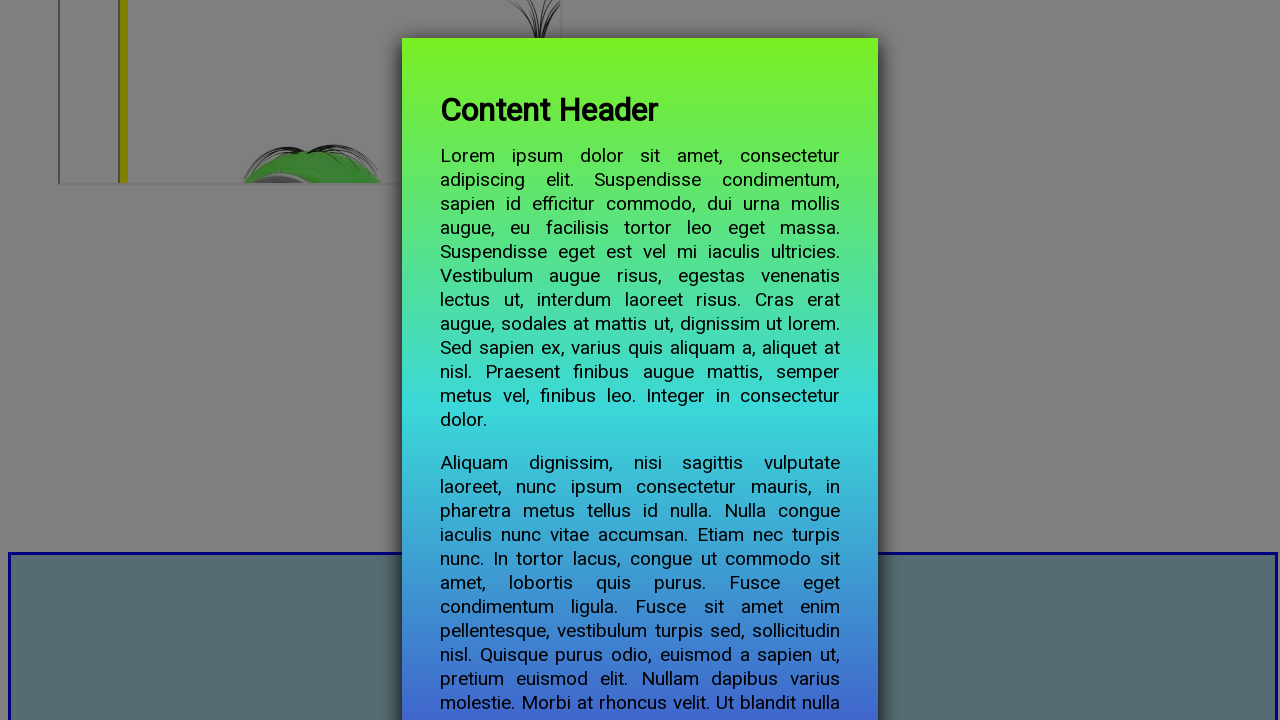

Modal content loaded and became visible
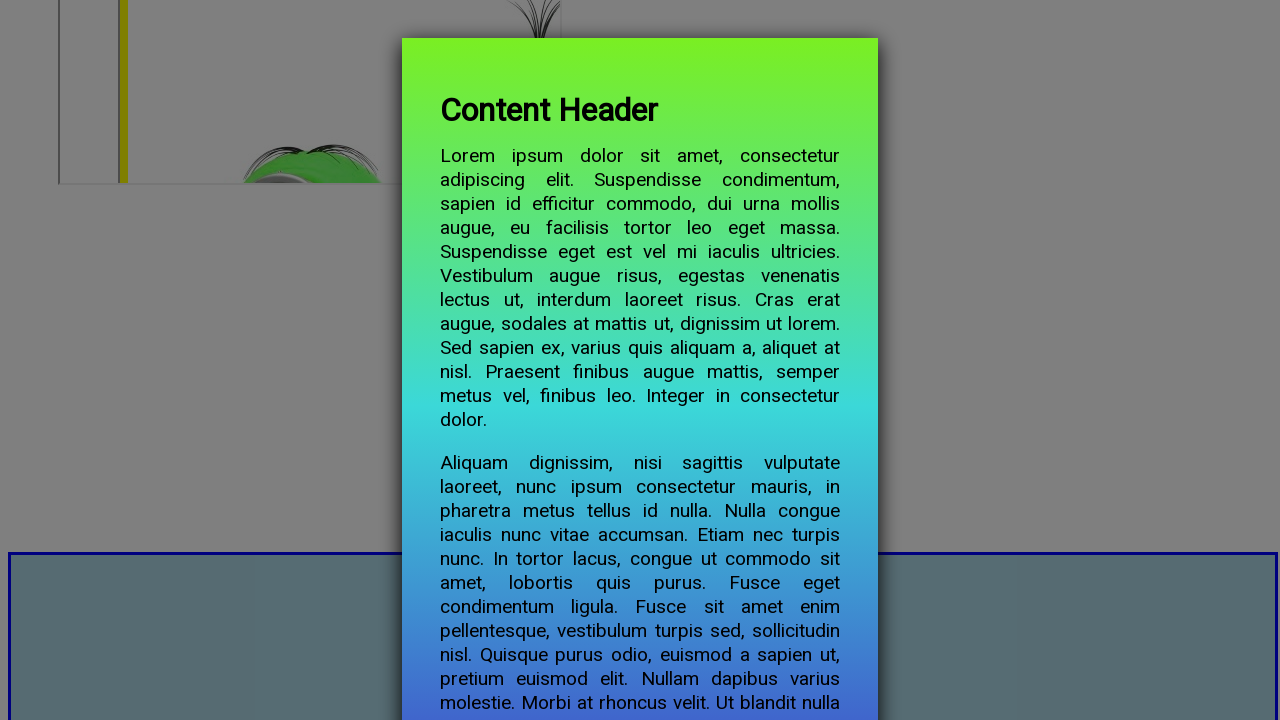

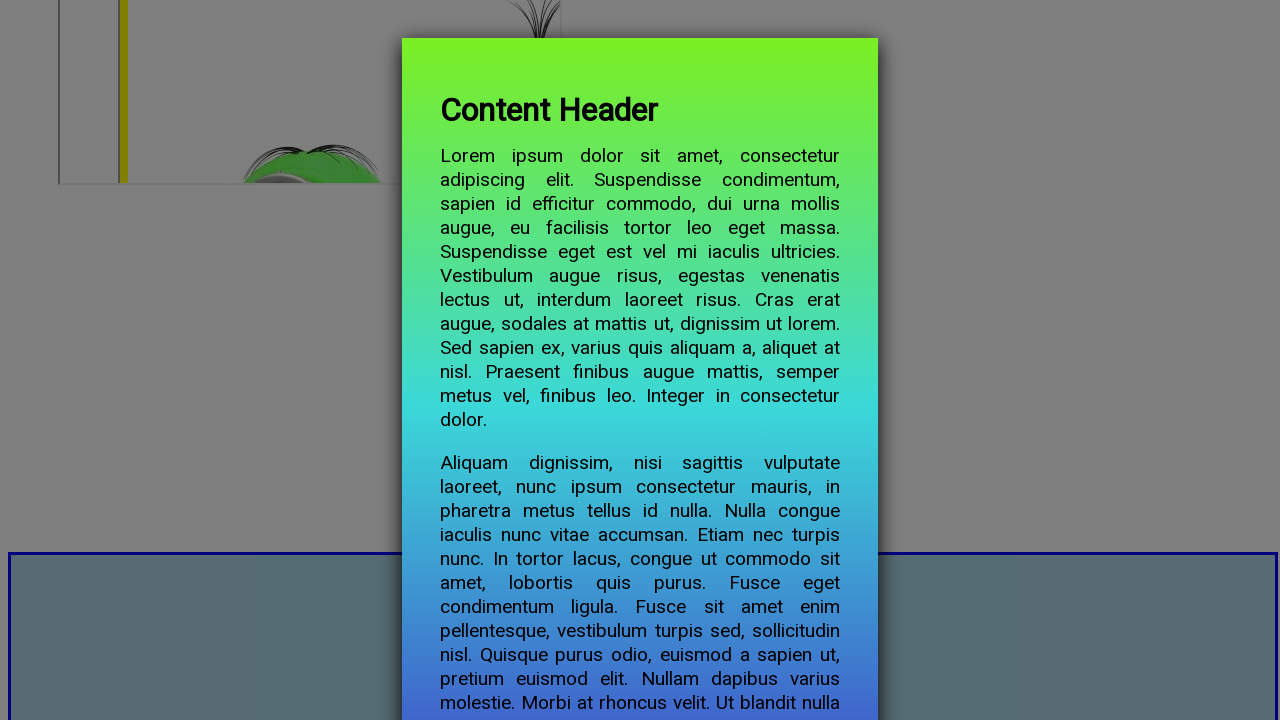